Tests the user registration form on ParaBank by filling out all required fields (personal information, address, and account credentials) and submitting the registration form.

Starting URL: https://parabank.parasoft.com/parabank/register.htm

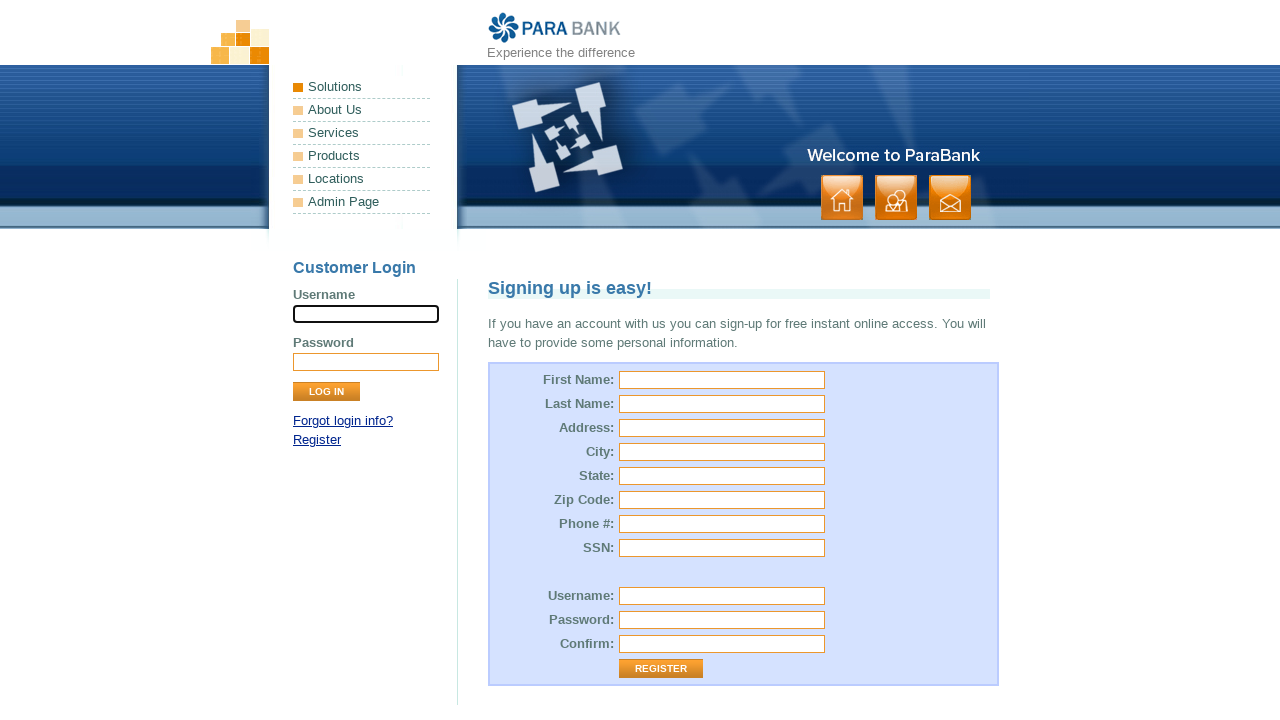

Filled first name field with 'Marcus' on #customer\.firstName
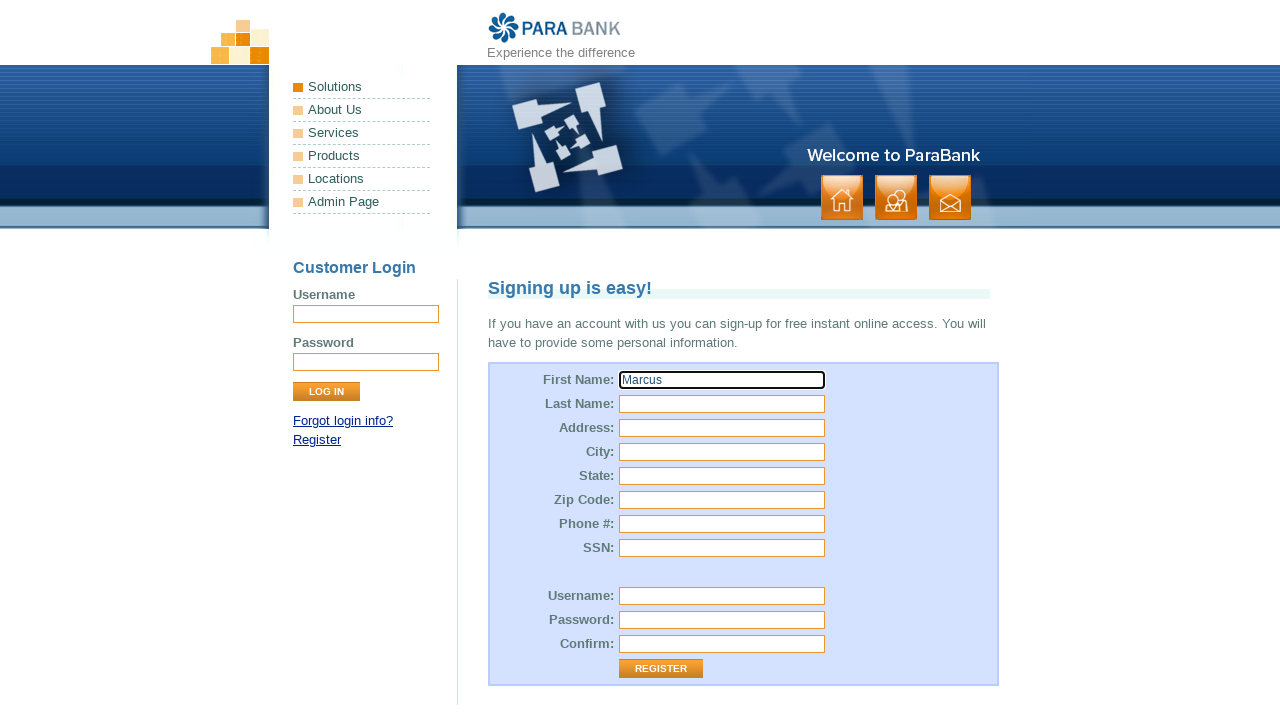

Filled last name field with 'Wellington' on #customer\.lastName
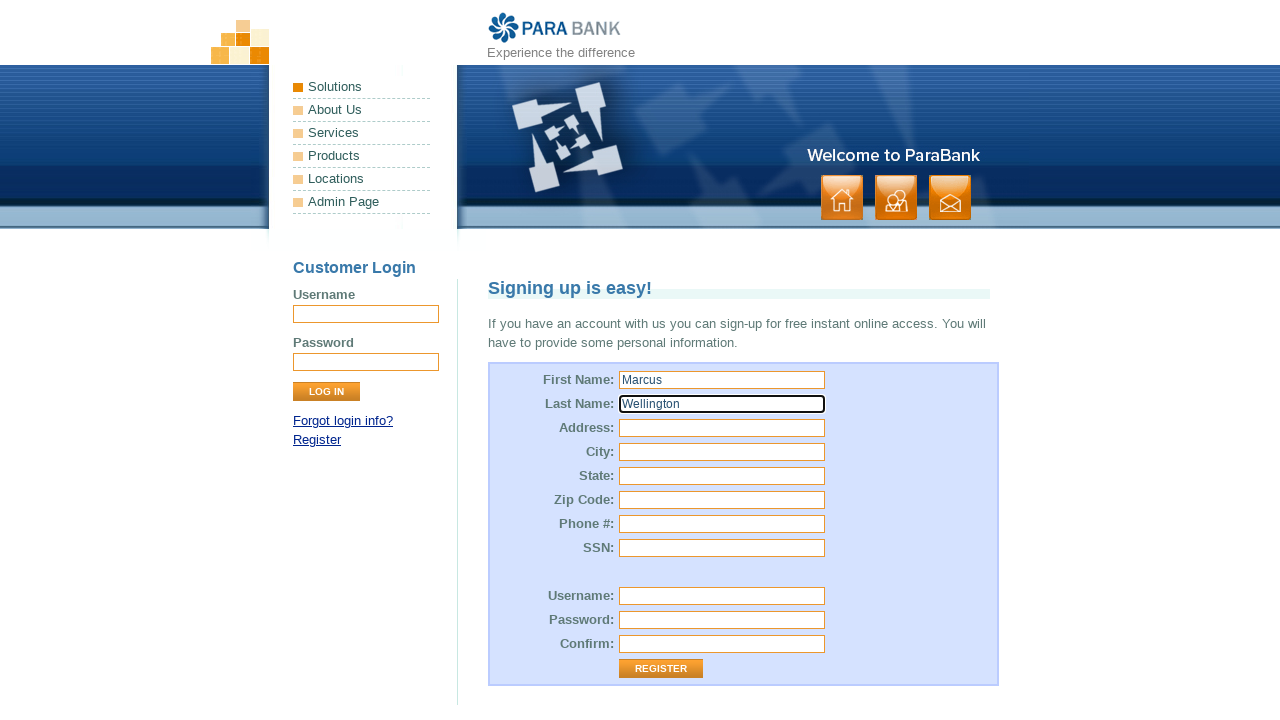

Filled street address with '742 Evergreen Terrace' on input[name='customer.address.street']
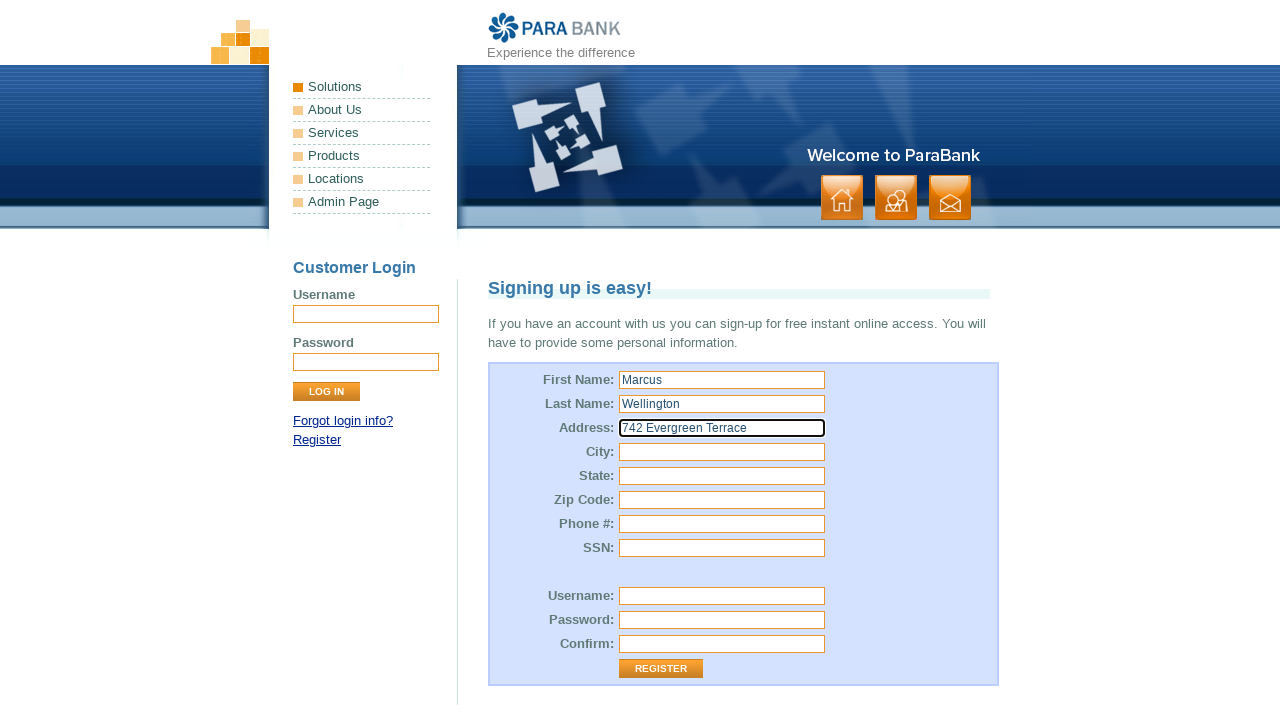

Filled city field with 'Springfield' on #customer\.address\.city
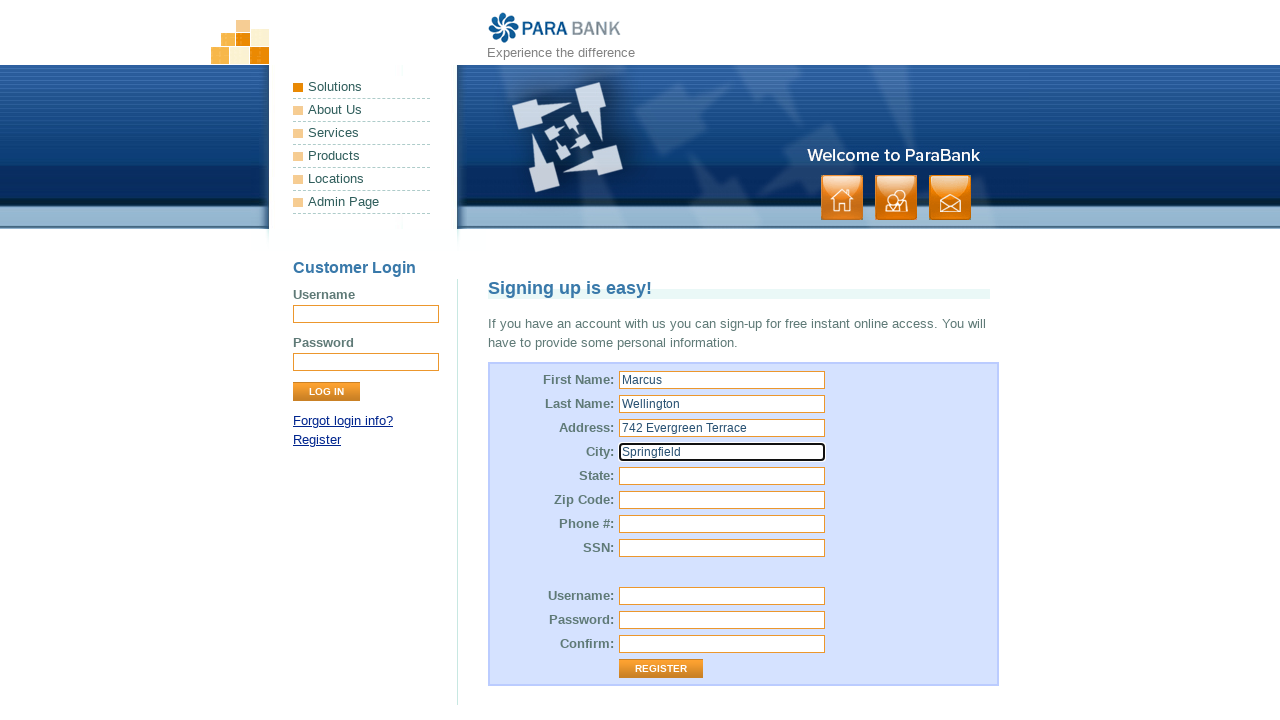

Filled state field with 'Illinois' on input[name='customer.address.state']
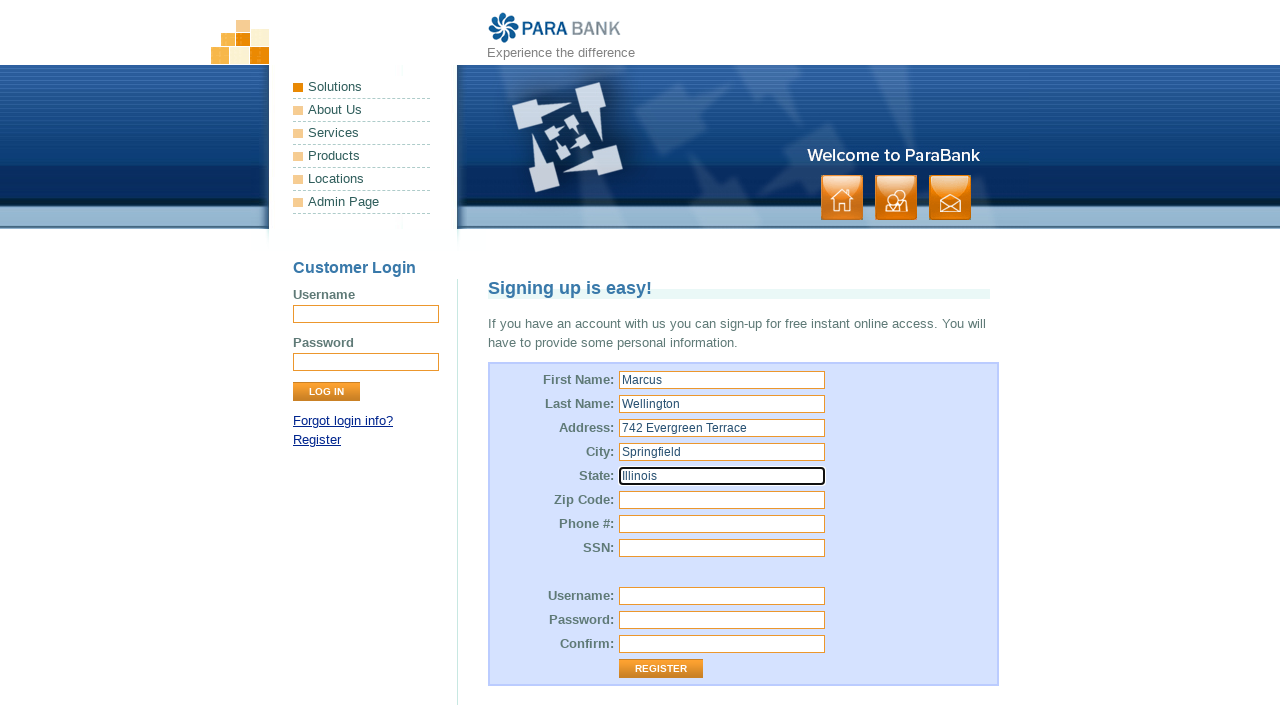

Filled zip code field with '62704' on input[name='customer.address.zipCode']
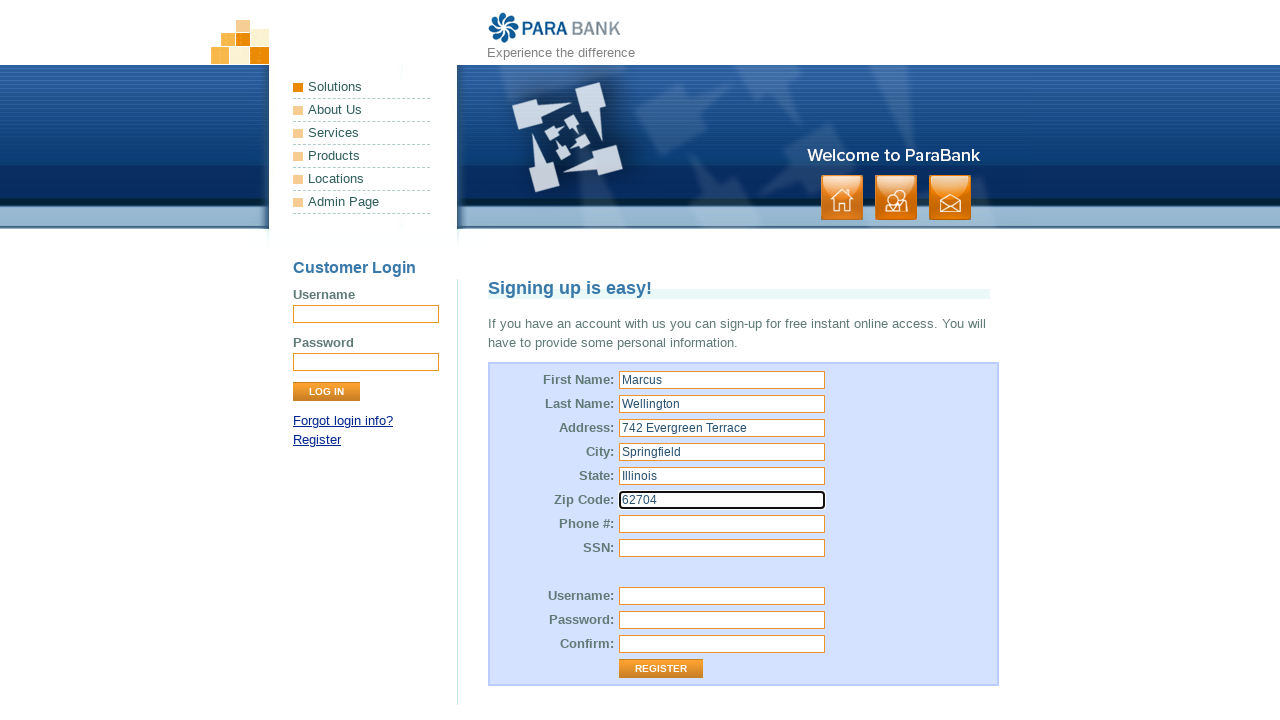

Filled phone number field with '5551234567' on input[name='customer.phoneNumber']
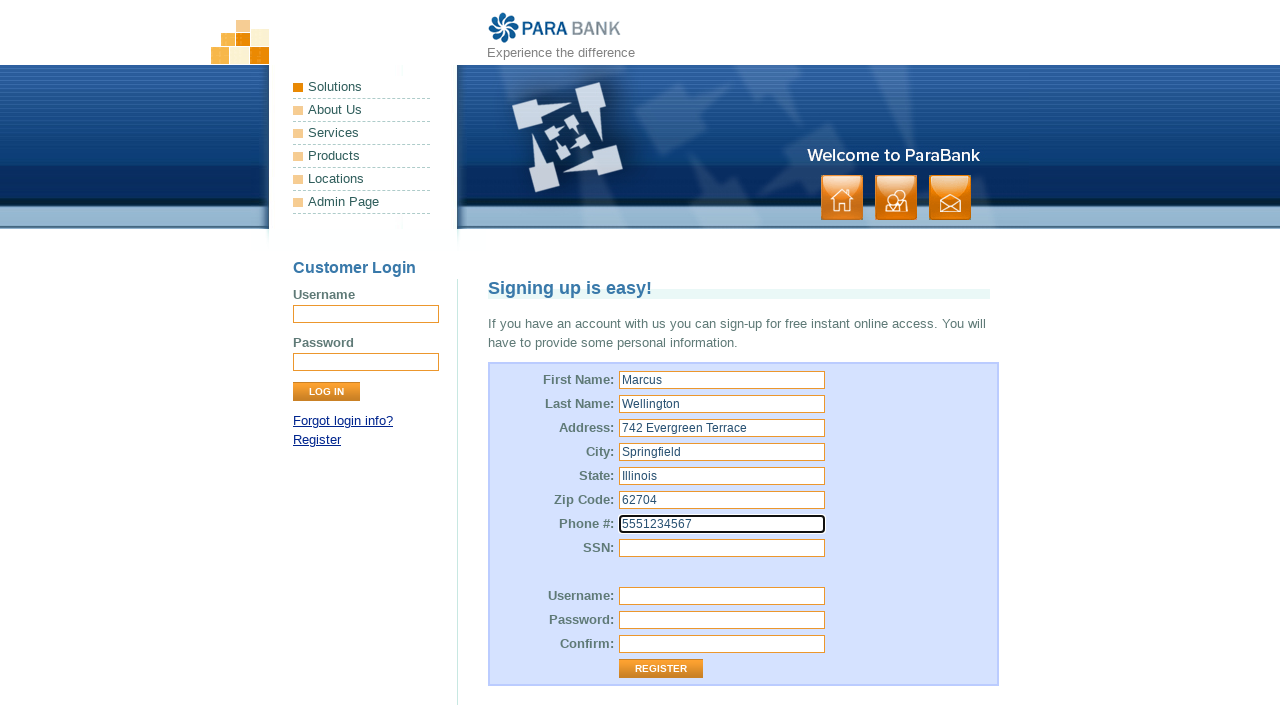

Filled SSN field with '123456789' on input[name='customer.ssn']
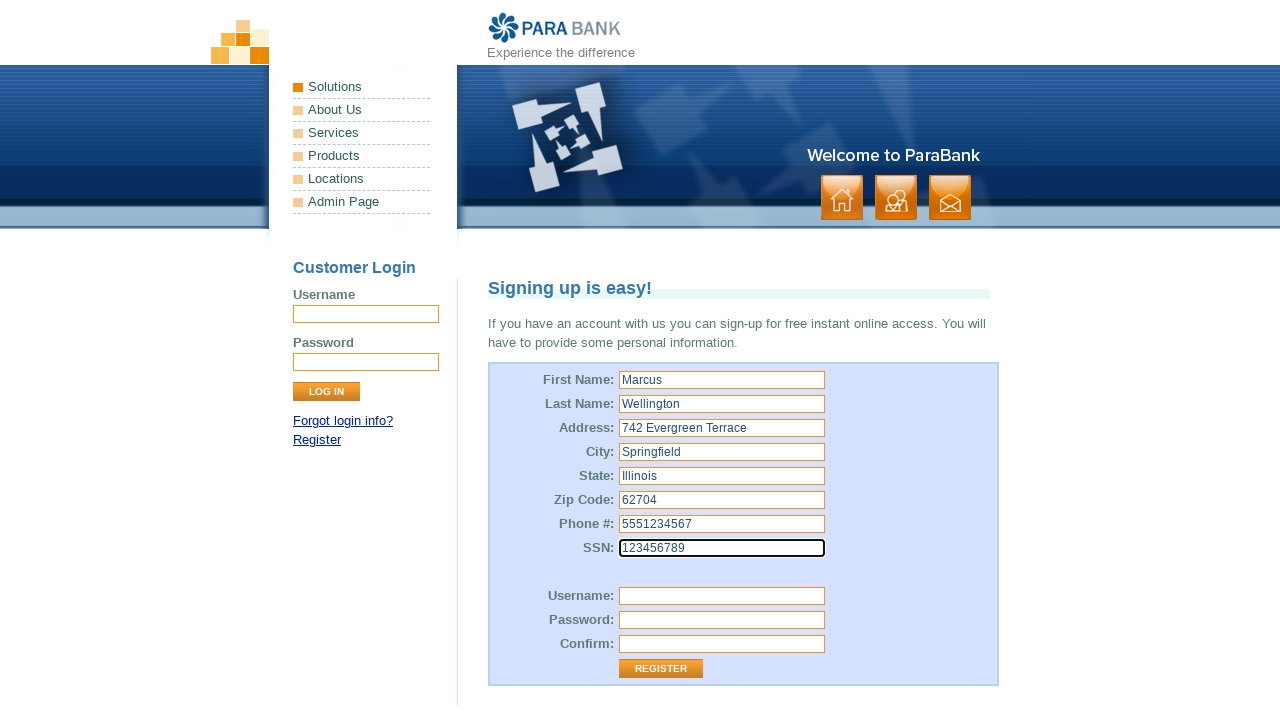

Filled username field with 'MarcusW2024' on #customer\.username
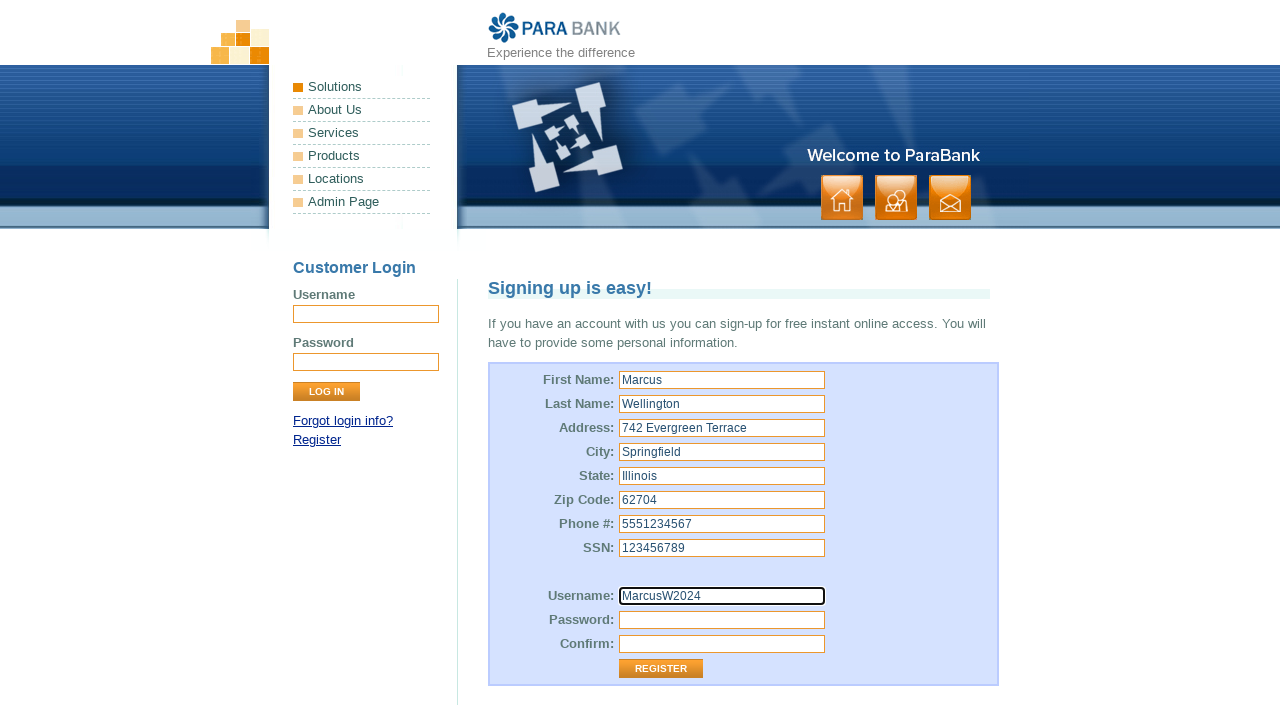

Filled password field with 'SecurePass789' on #customer\.password
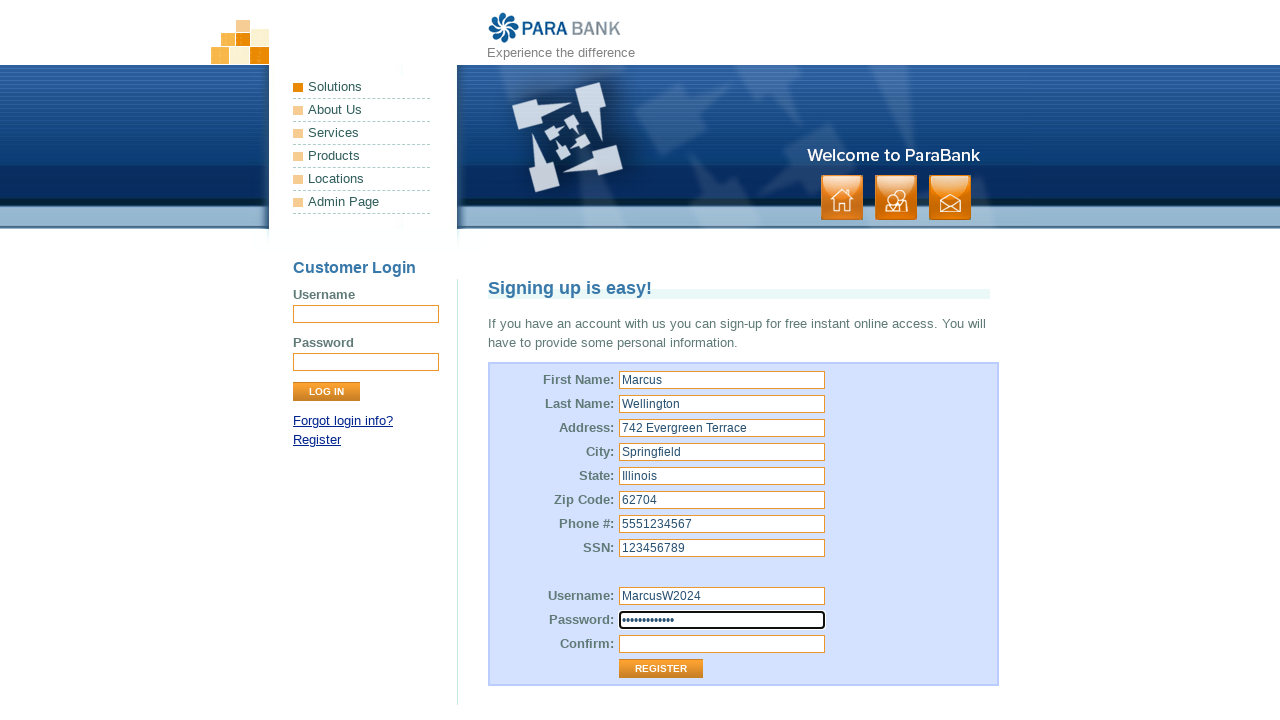

Filled password confirmation field with 'SecurePass789' on #repeatedPassword
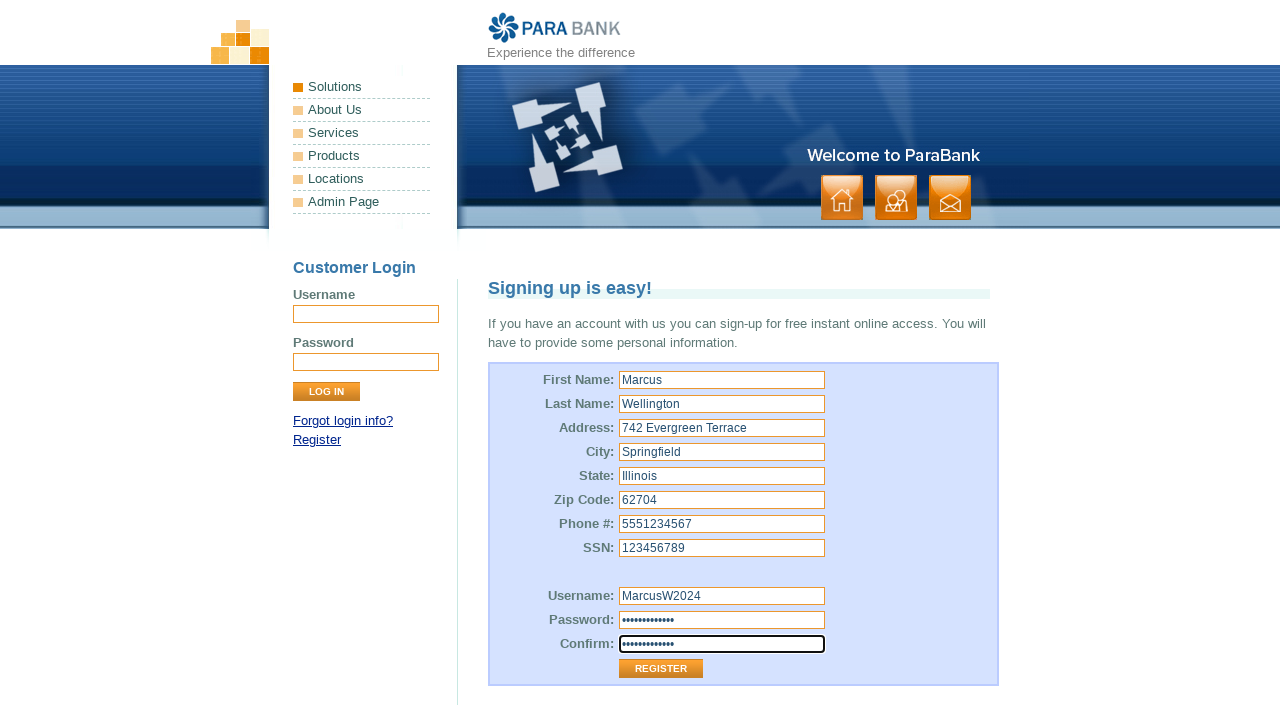

Clicked register button to submit the form at (896, 198) on .button
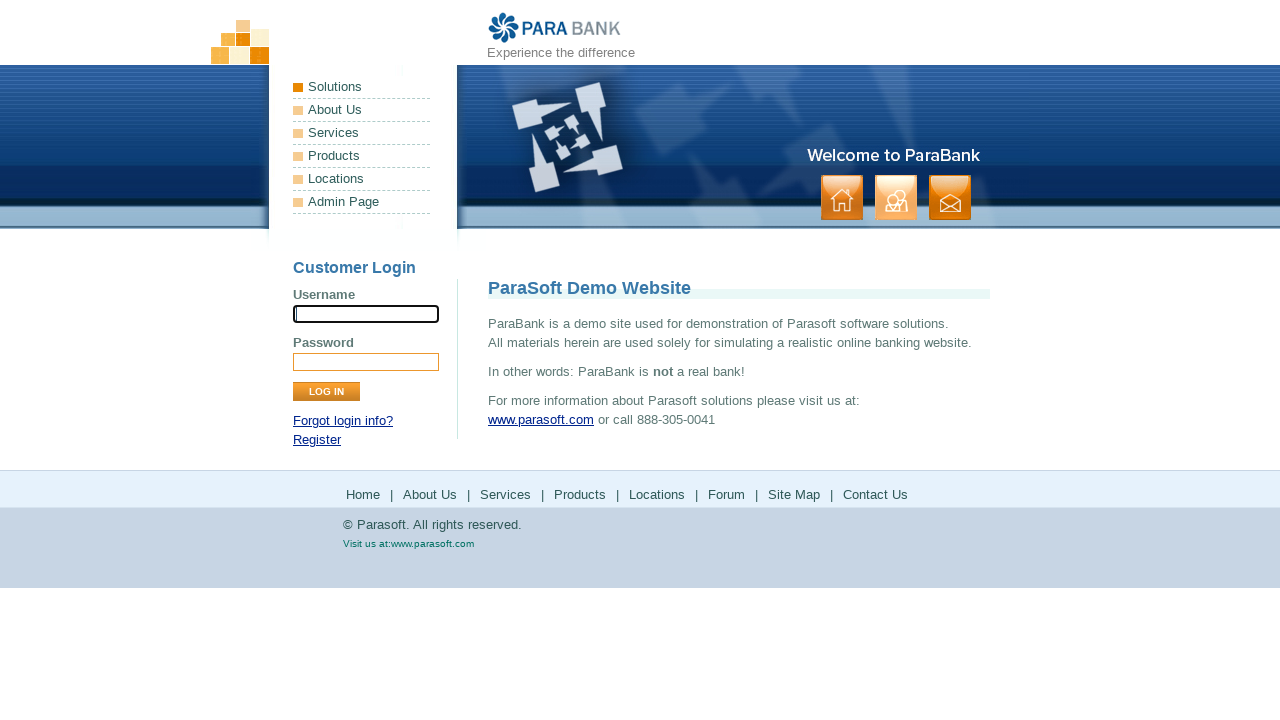

Waited for page response after form submission
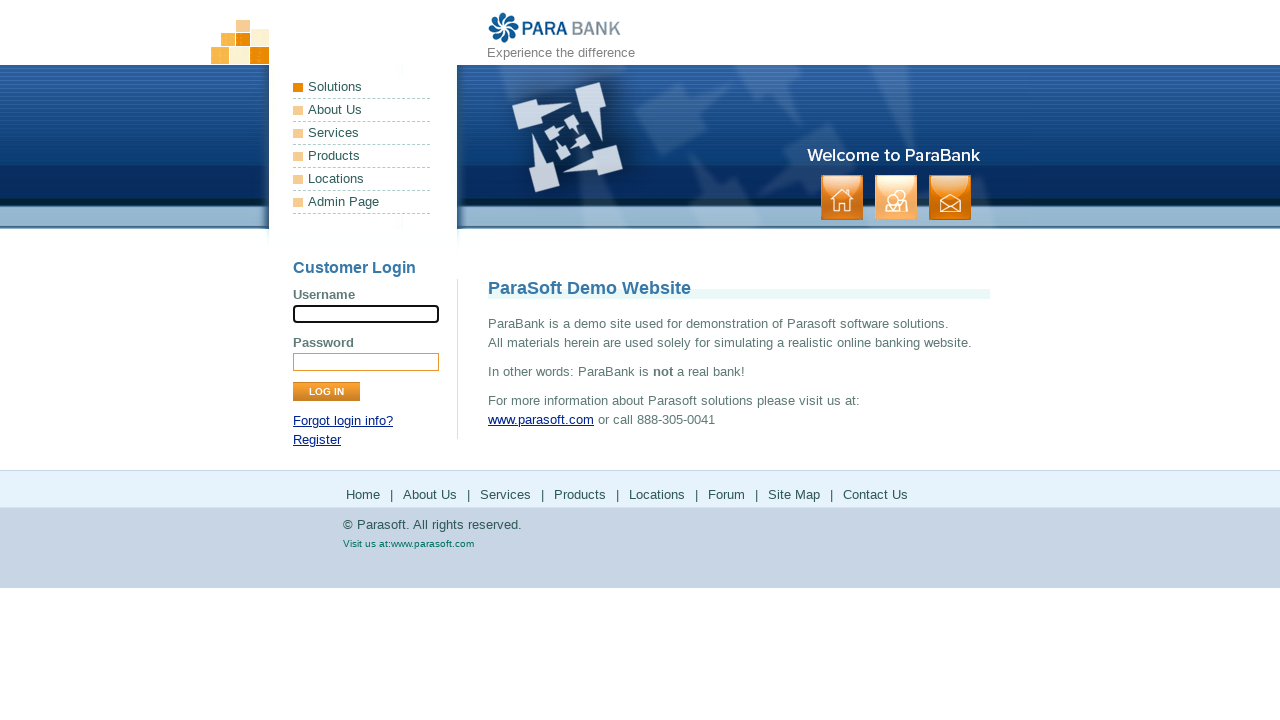

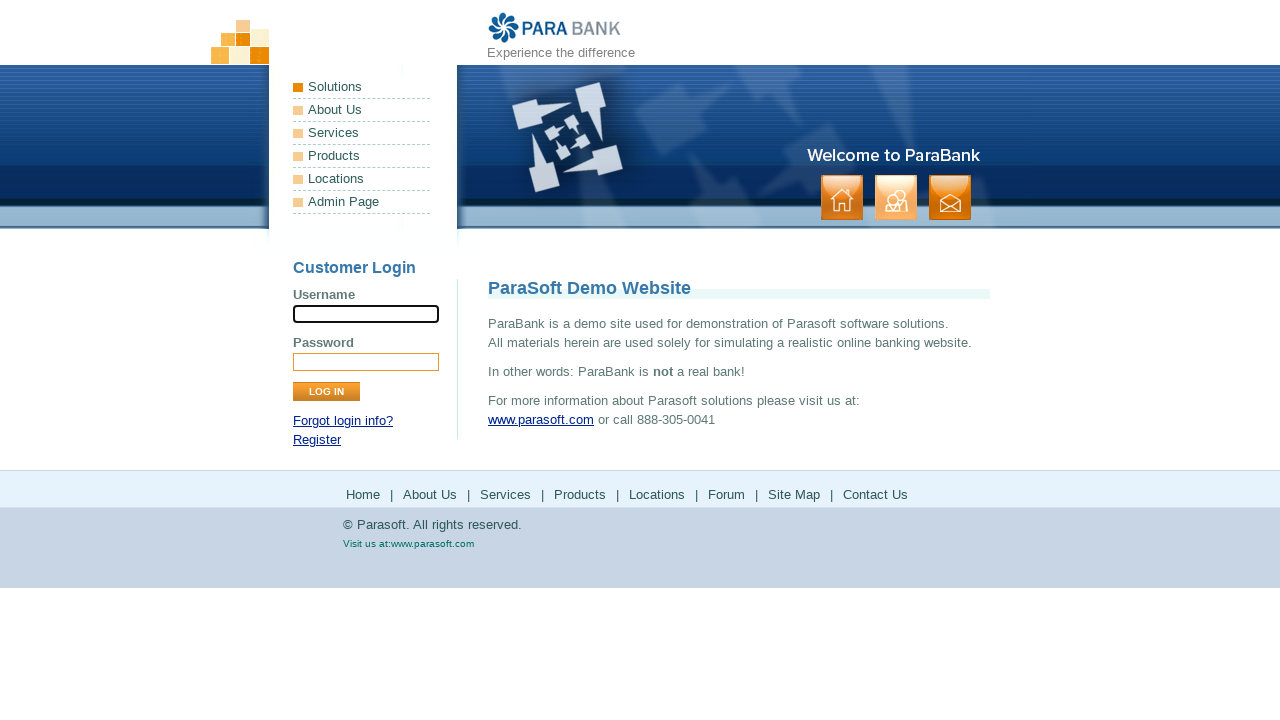